Tests file upload functionality by navigating to the File Upload page, selecting a file, and clicking the upload button

Starting URL: https://the-internet.herokuapp.com/

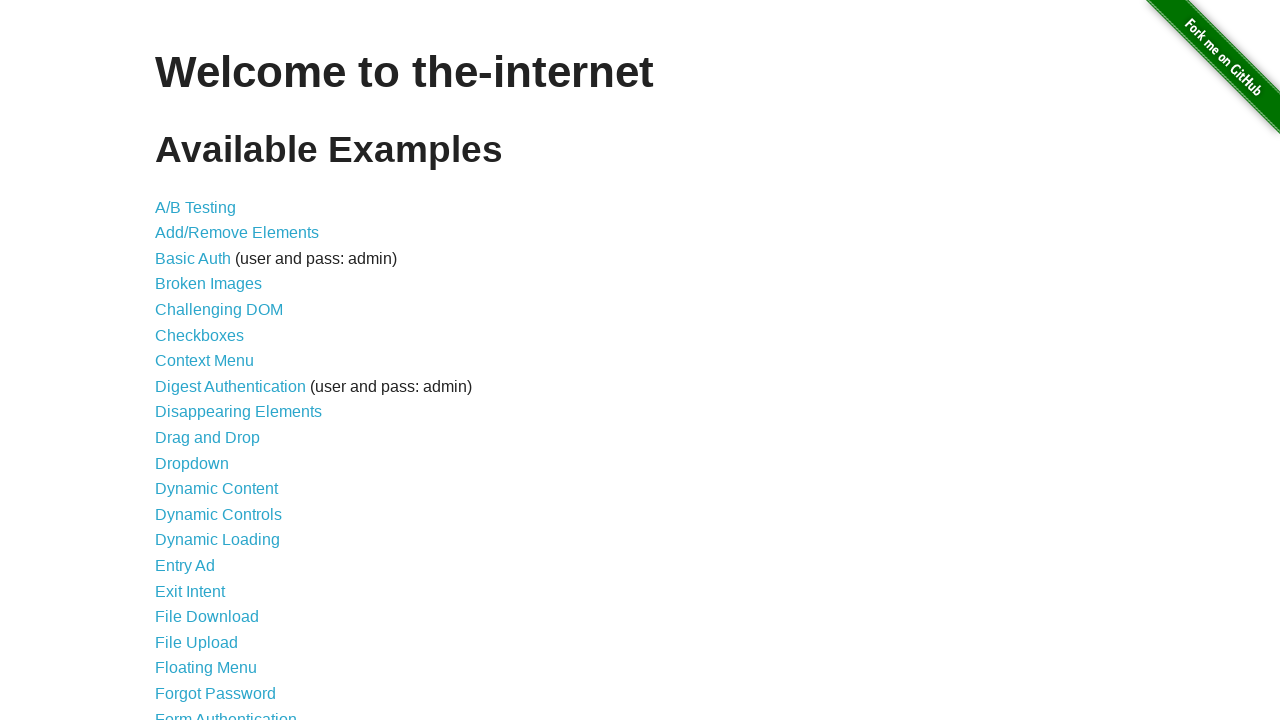

Clicked on File Upload link at (196, 642) on text=File Upload
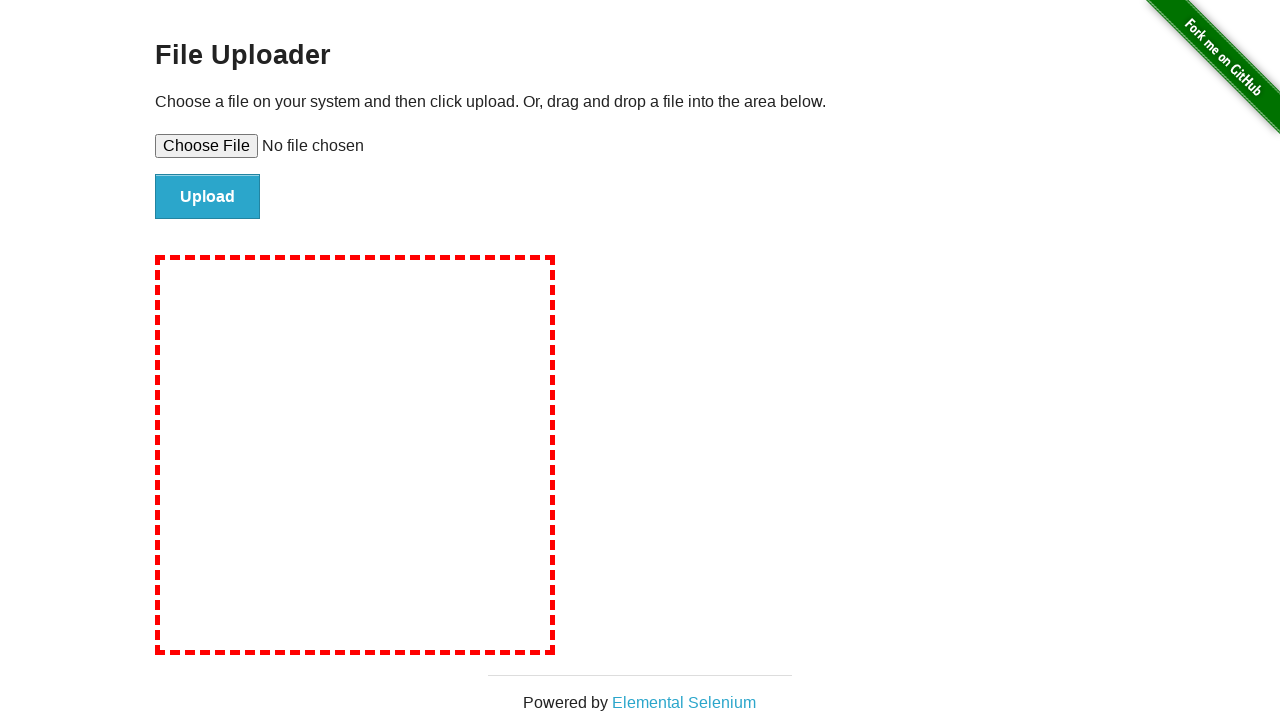

Created temporary test file for upload
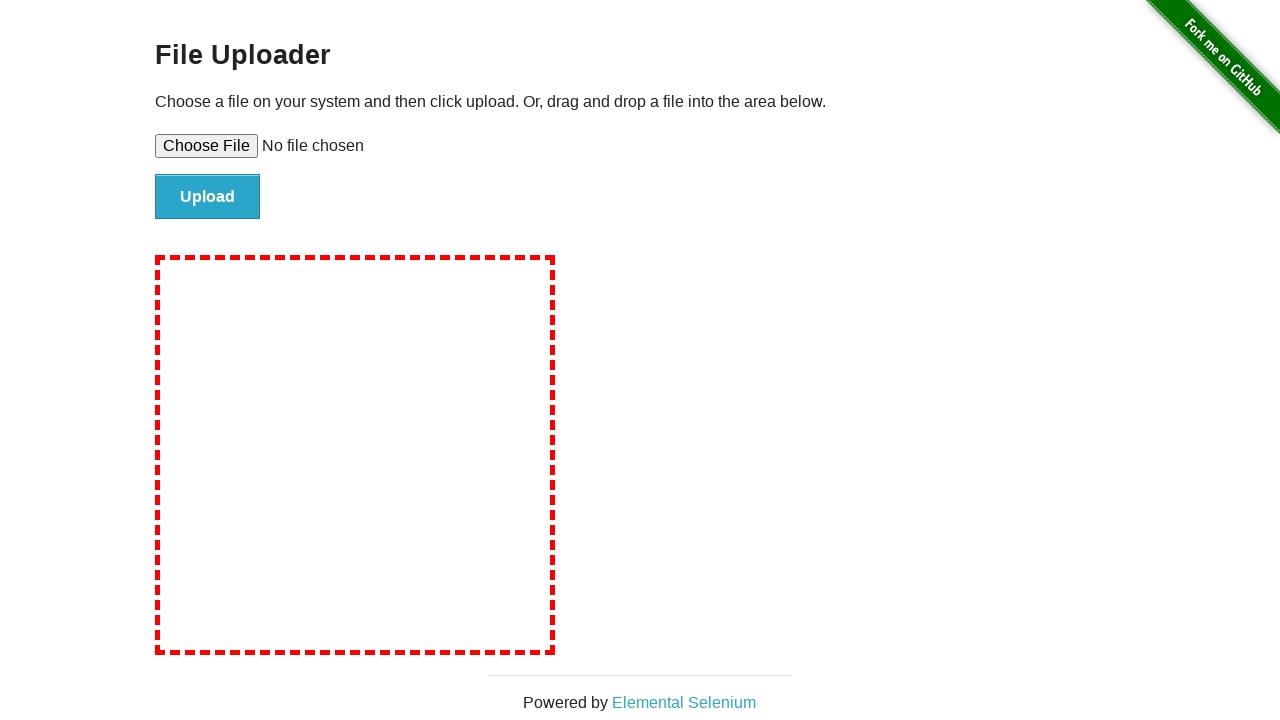

Selected file for upload
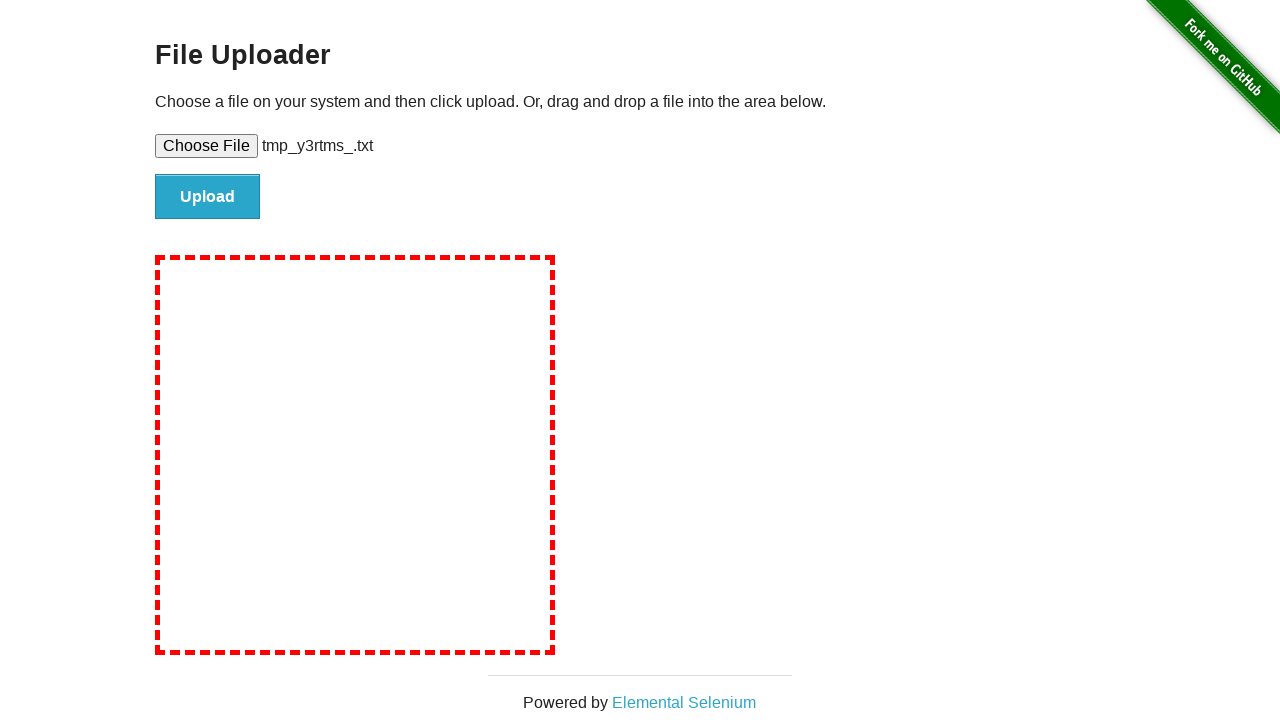

Clicked upload button at (208, 197) on #file-submit
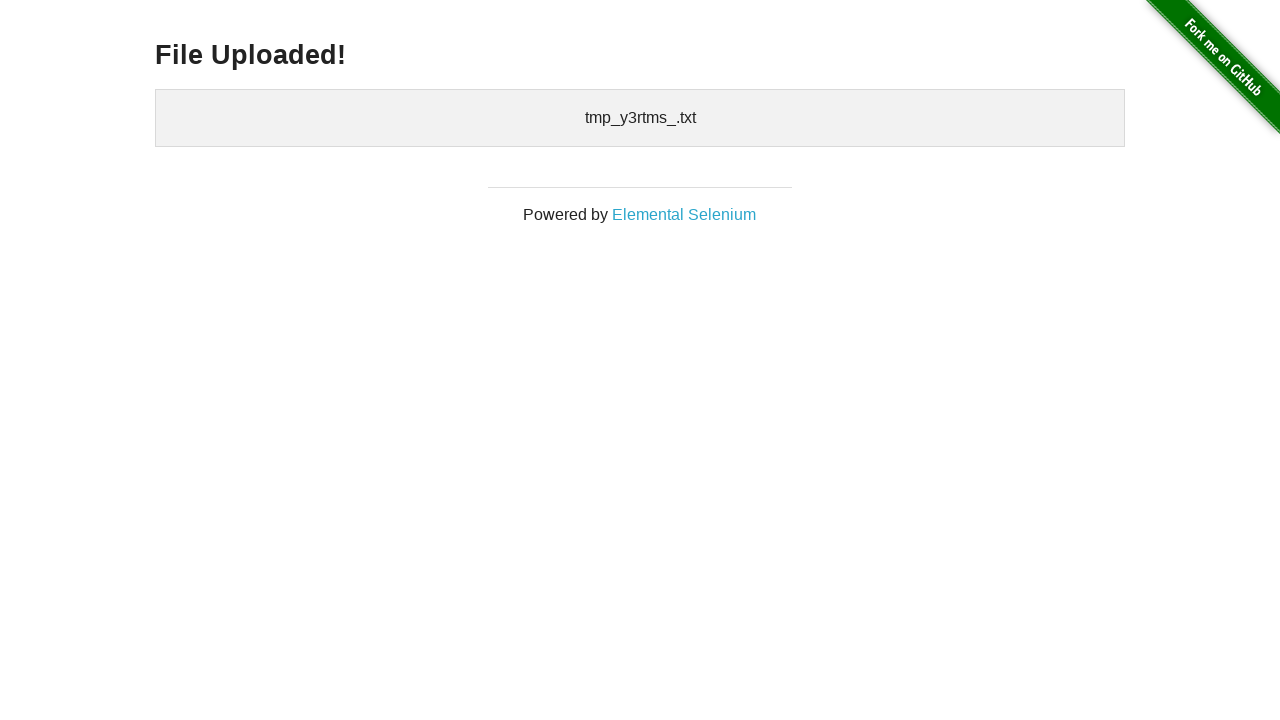

Upload confirmation page loaded
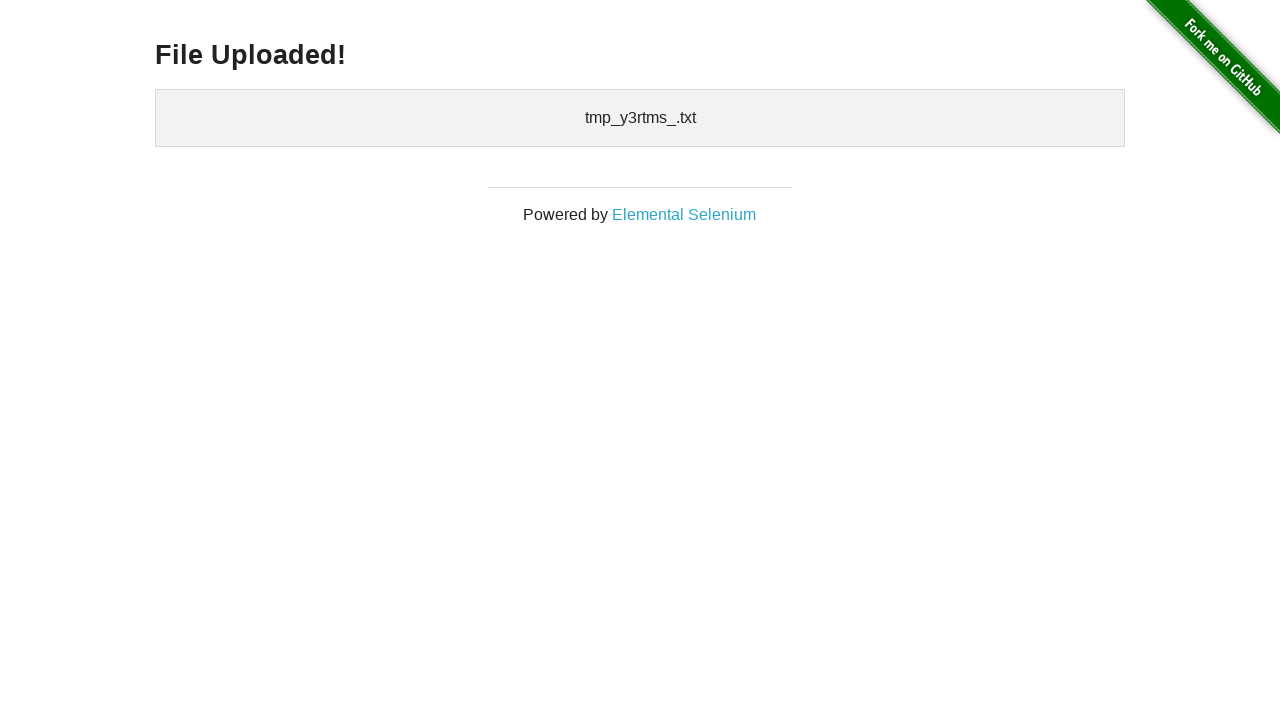

Cleaned up temporary test file
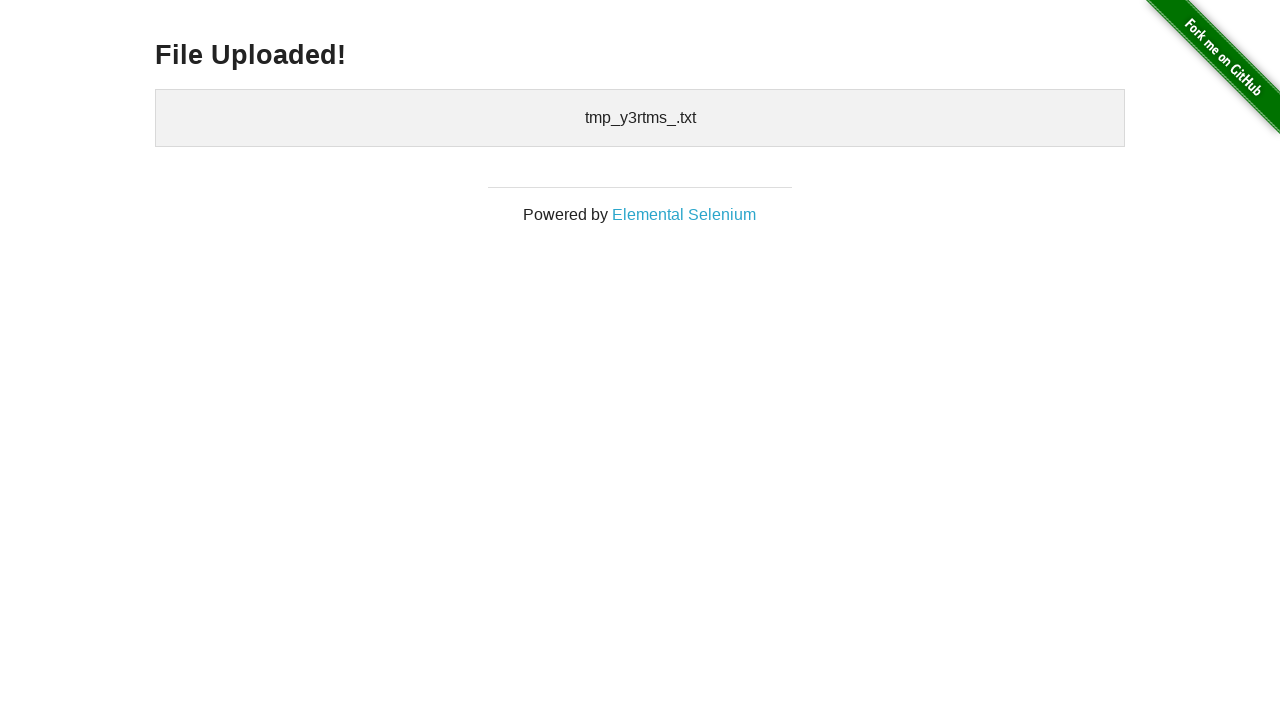

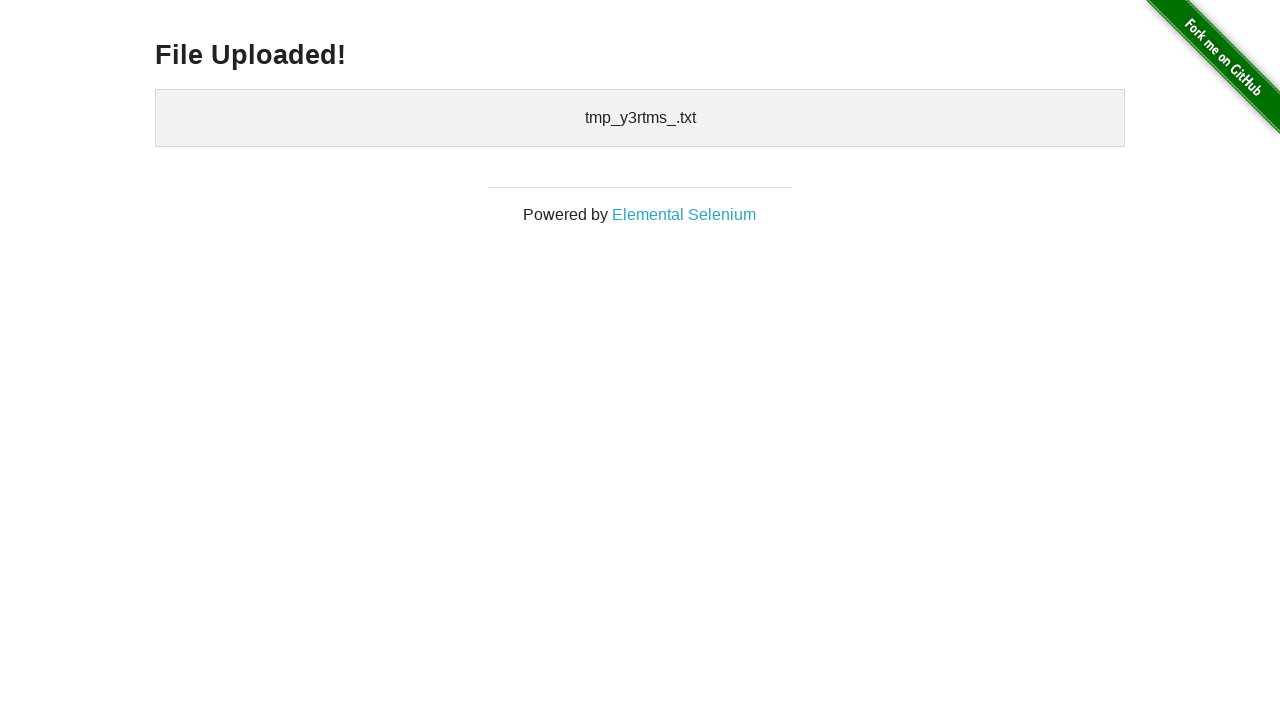